Tests ReactJS dropdown by selecting different names and verifying the selected option displays correctly

Starting URL: https://react.semantic-ui.com/maximize/dropdown-example-selection/

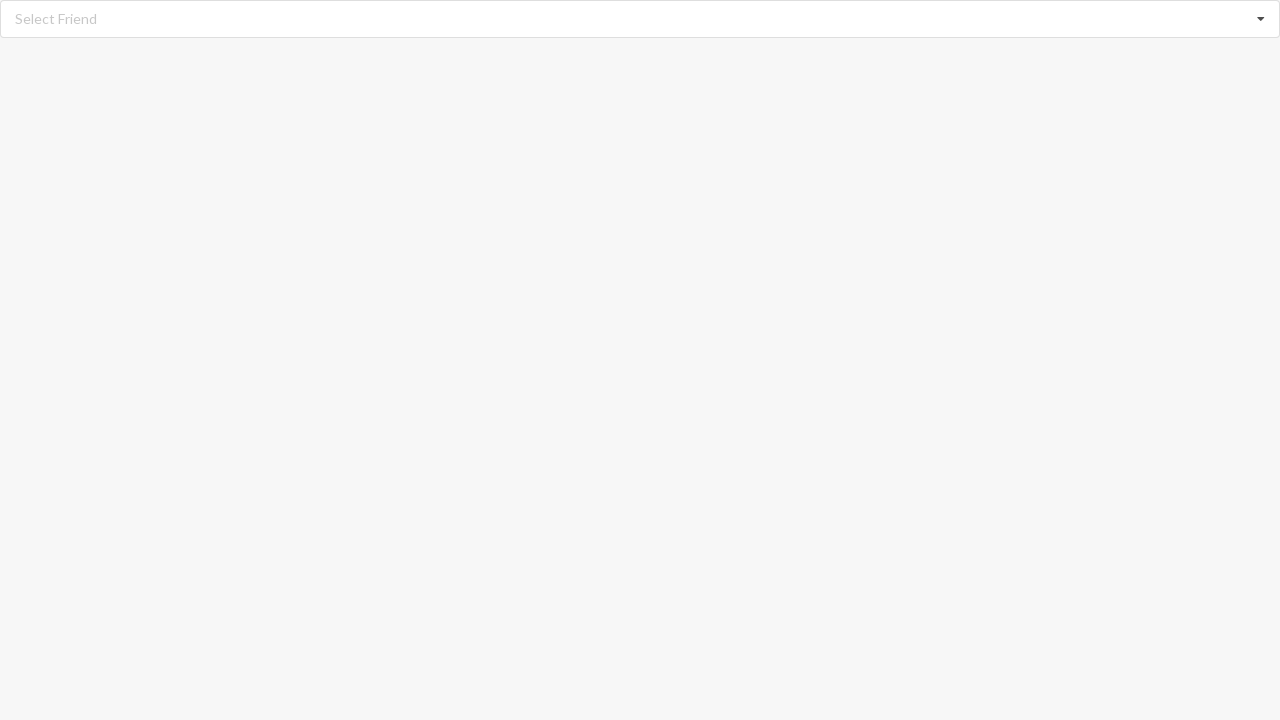

Clicked dropdown icon to open menu at (1261, 19) on i.dropdown.icon
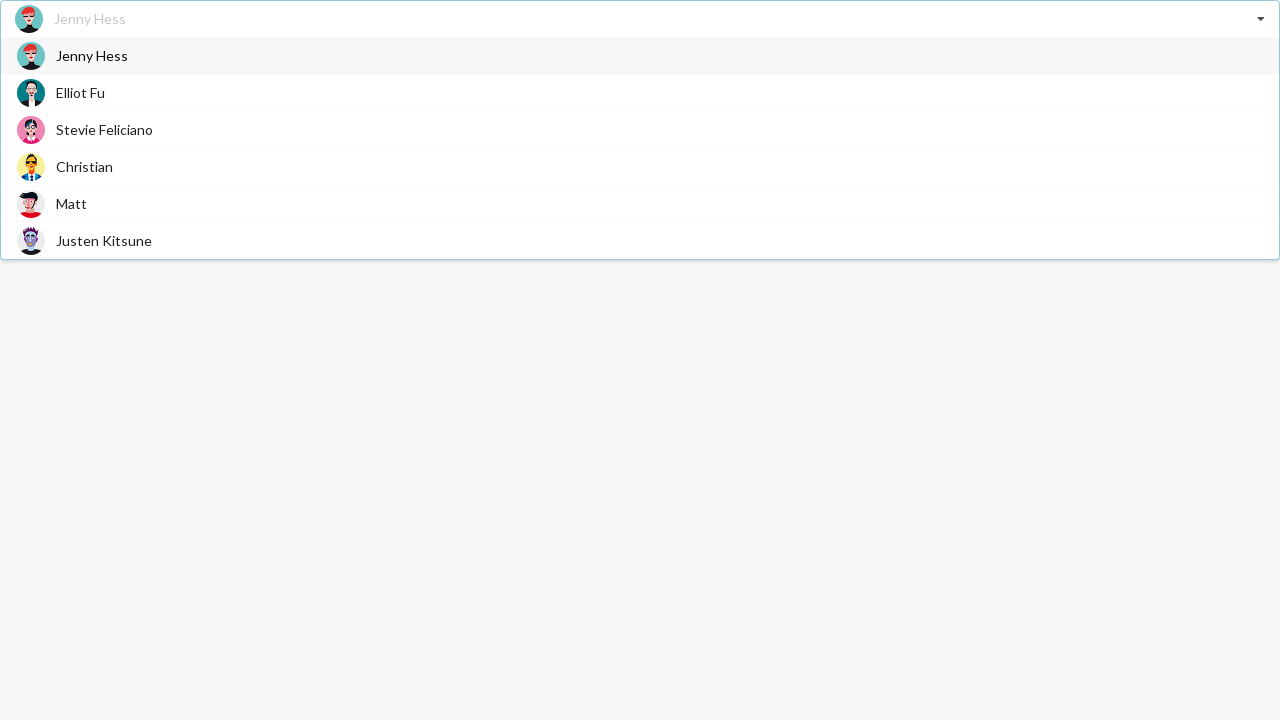

Dropdown menu options loaded
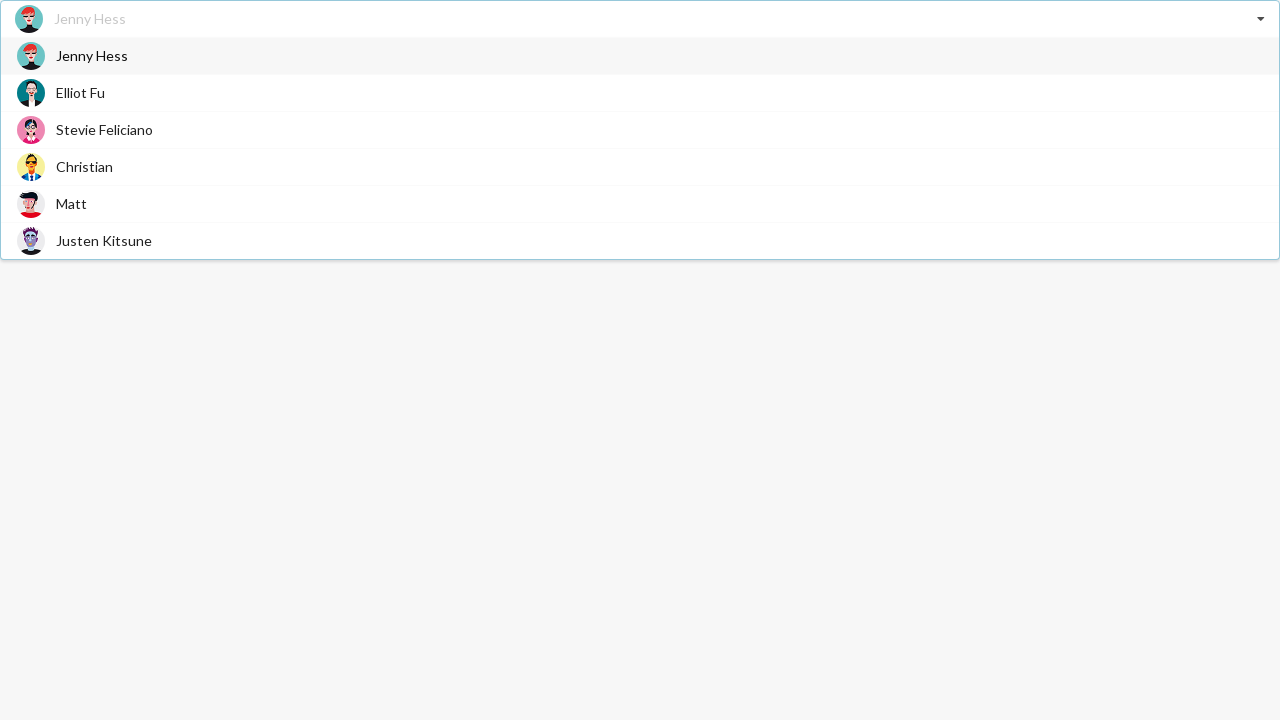

Selected 'Elliot Fu' from dropdown menu
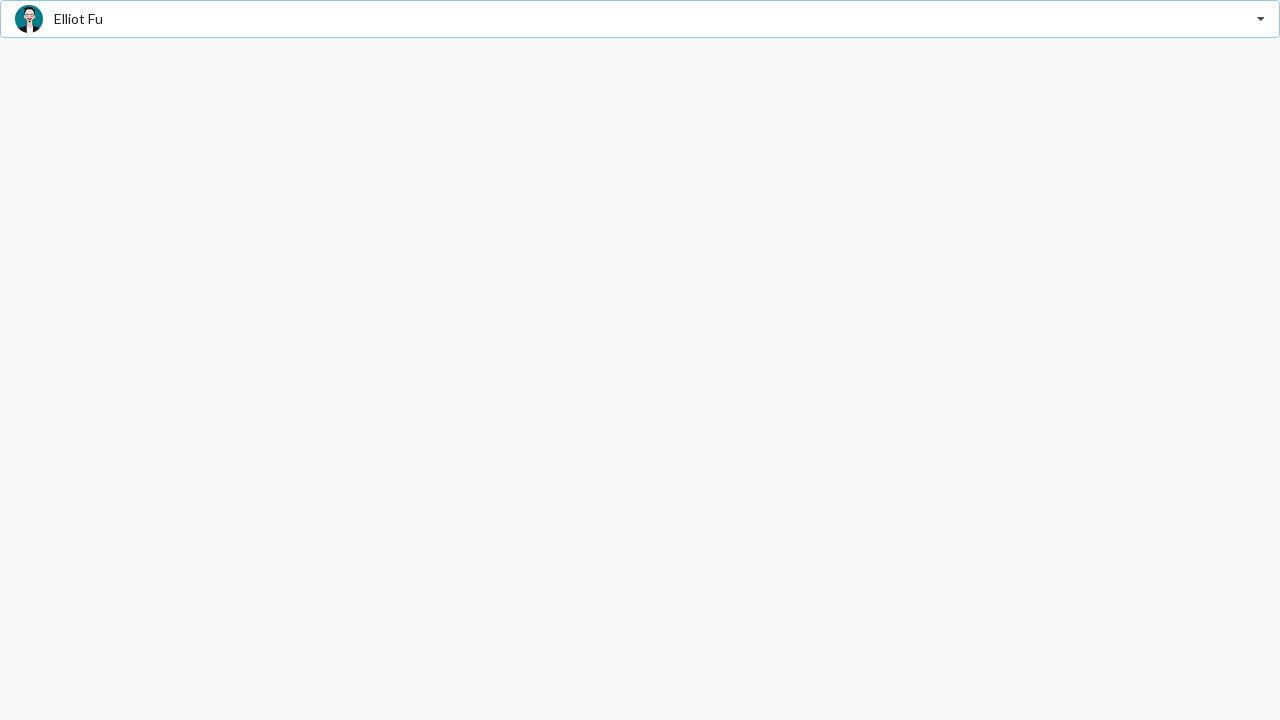

Verified 'Elliot Fu' is displayed as selected option
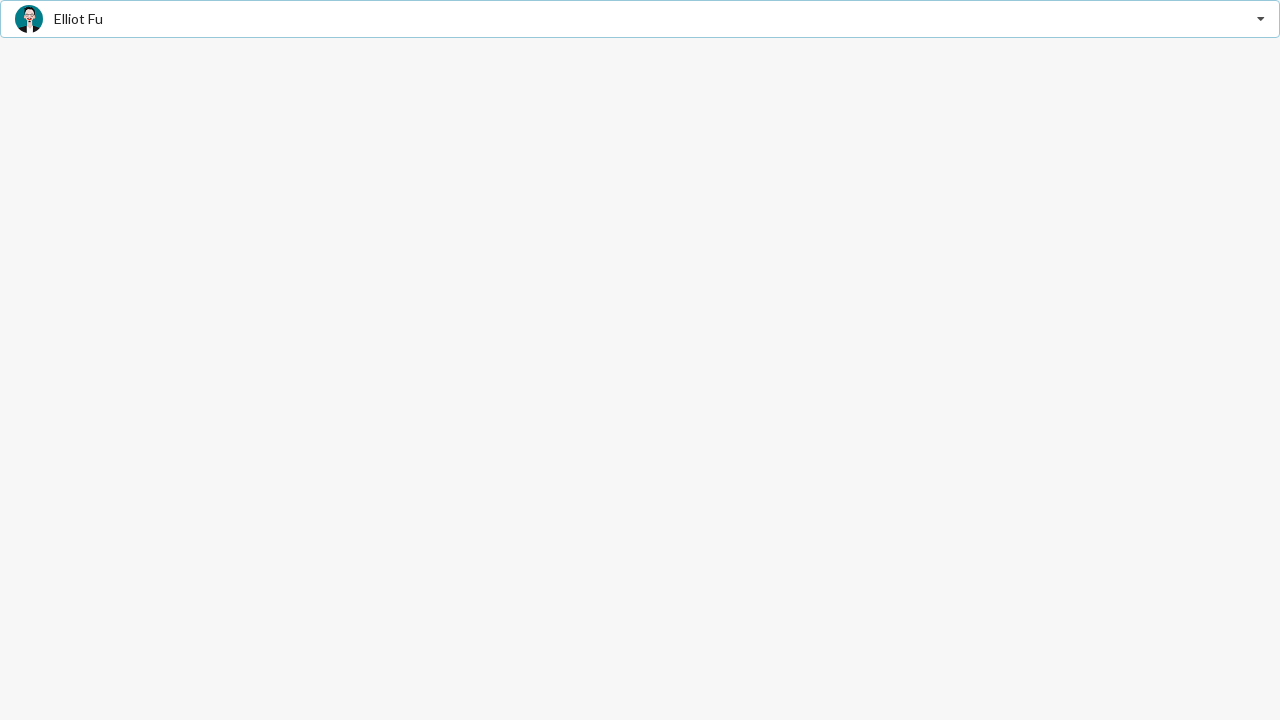

Clicked dropdown icon to open menu for second selection at (1261, 19) on i.dropdown.icon
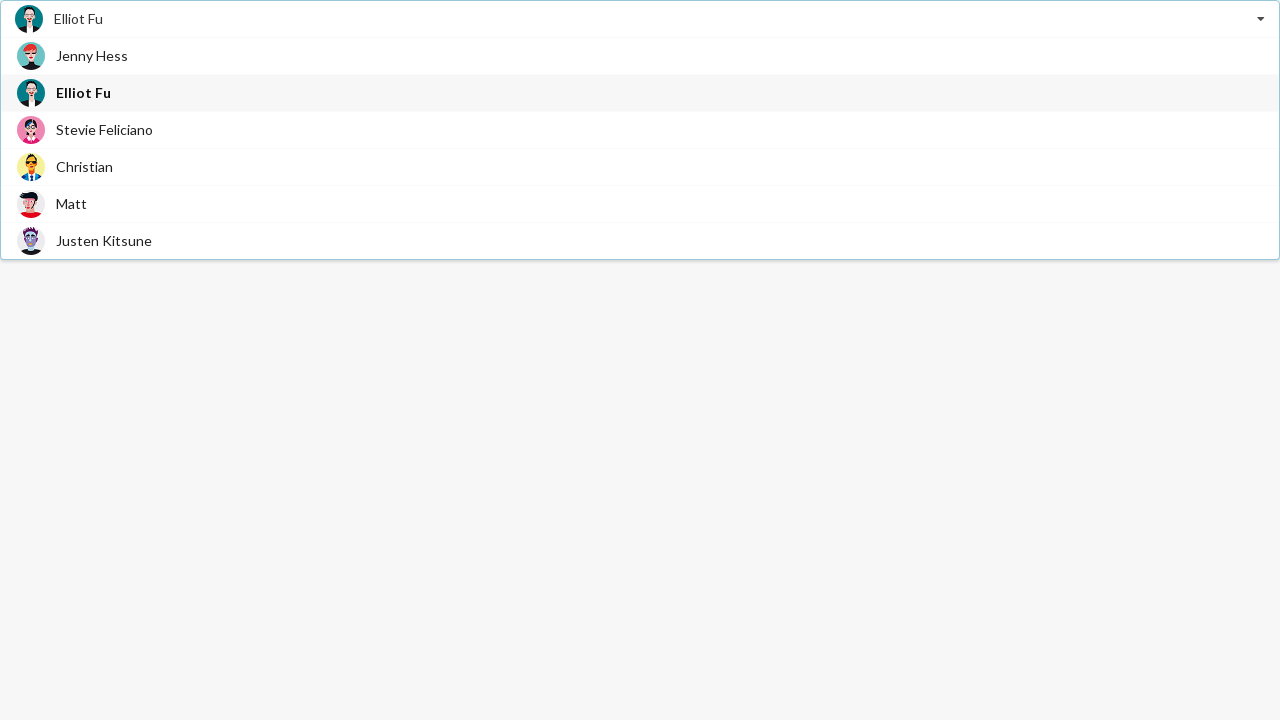

Dropdown menu options loaded
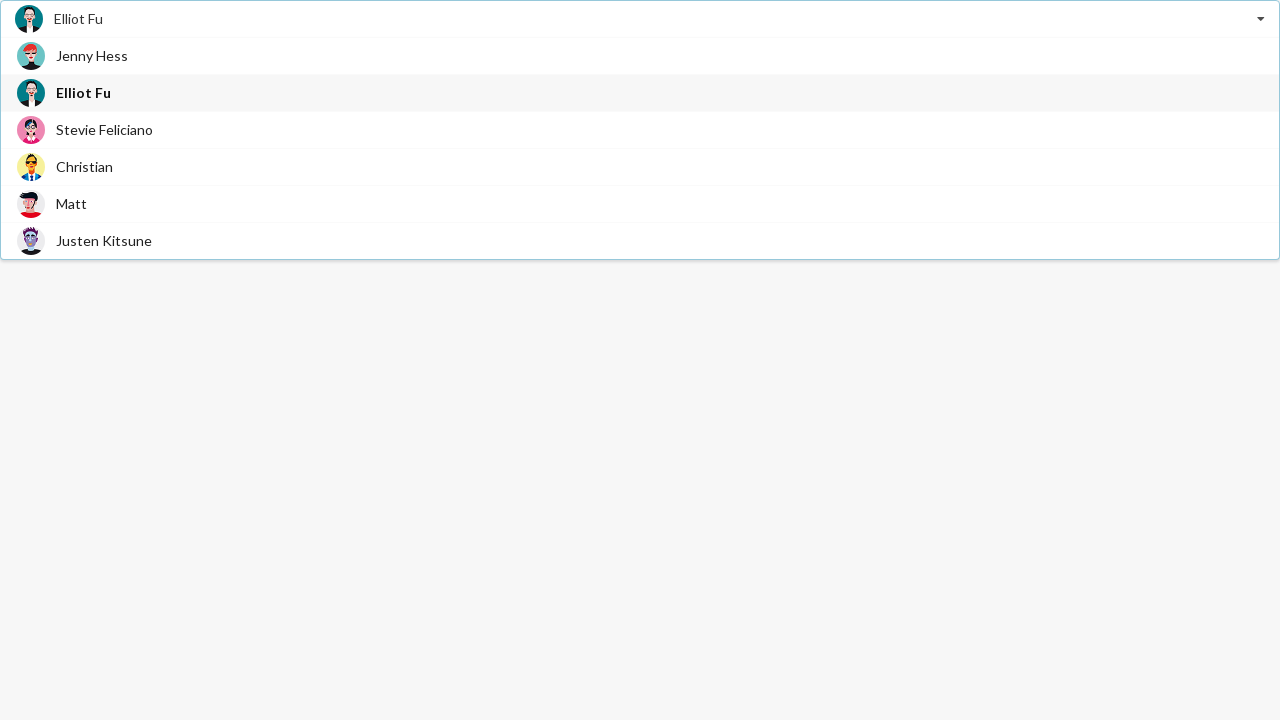

Selected 'Jenny Hess' from dropdown menu
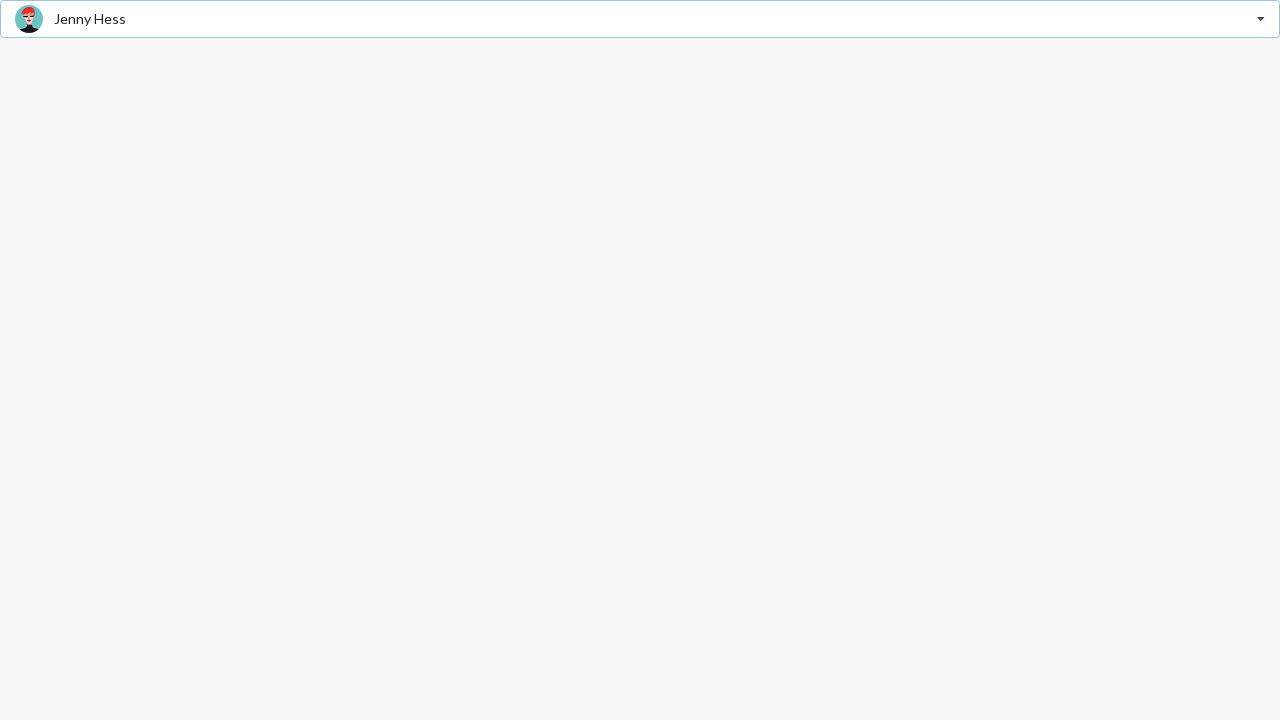

Verified 'Jenny Hess' is displayed as selected option
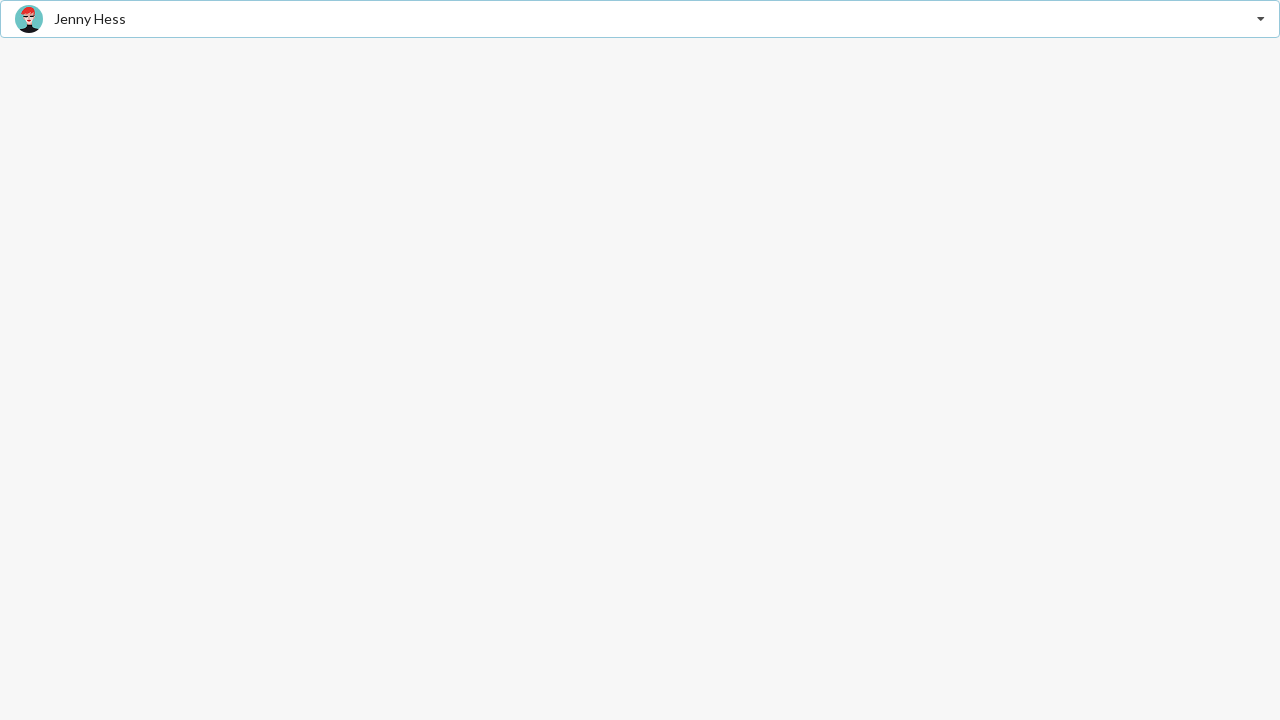

Clicked dropdown icon to open menu for third selection at (1261, 19) on i.dropdown.icon
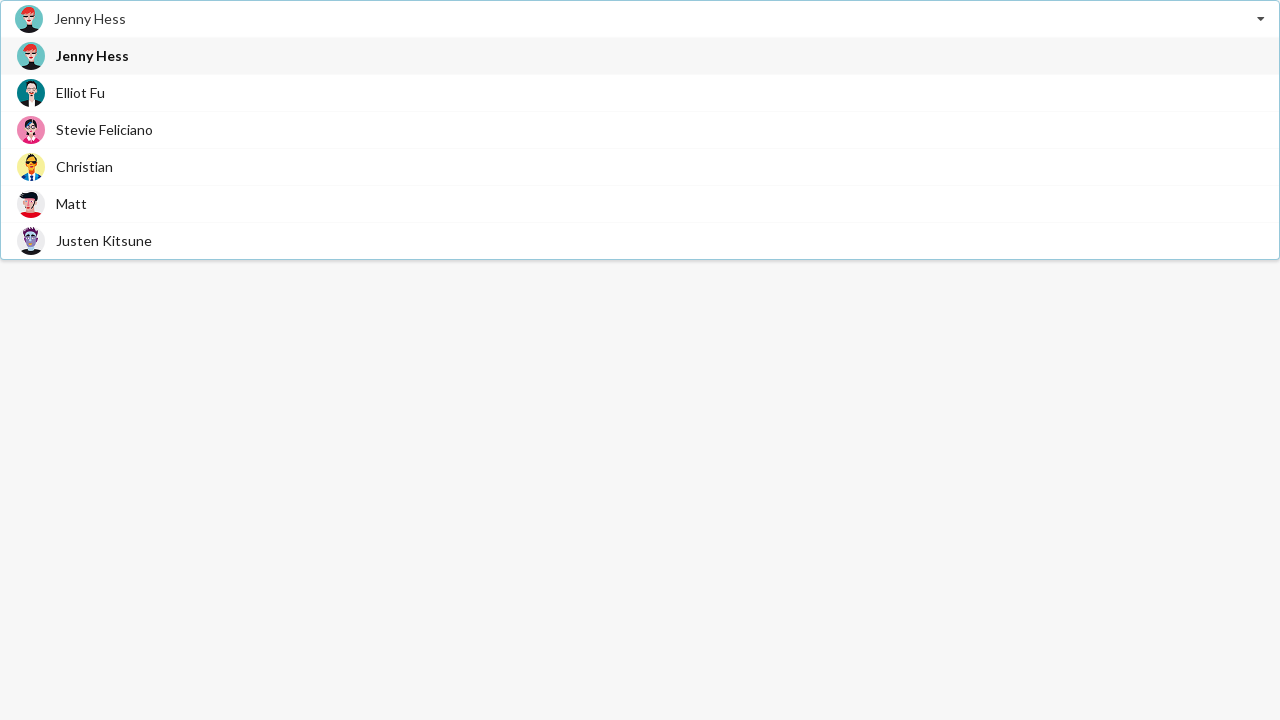

Dropdown menu options loaded
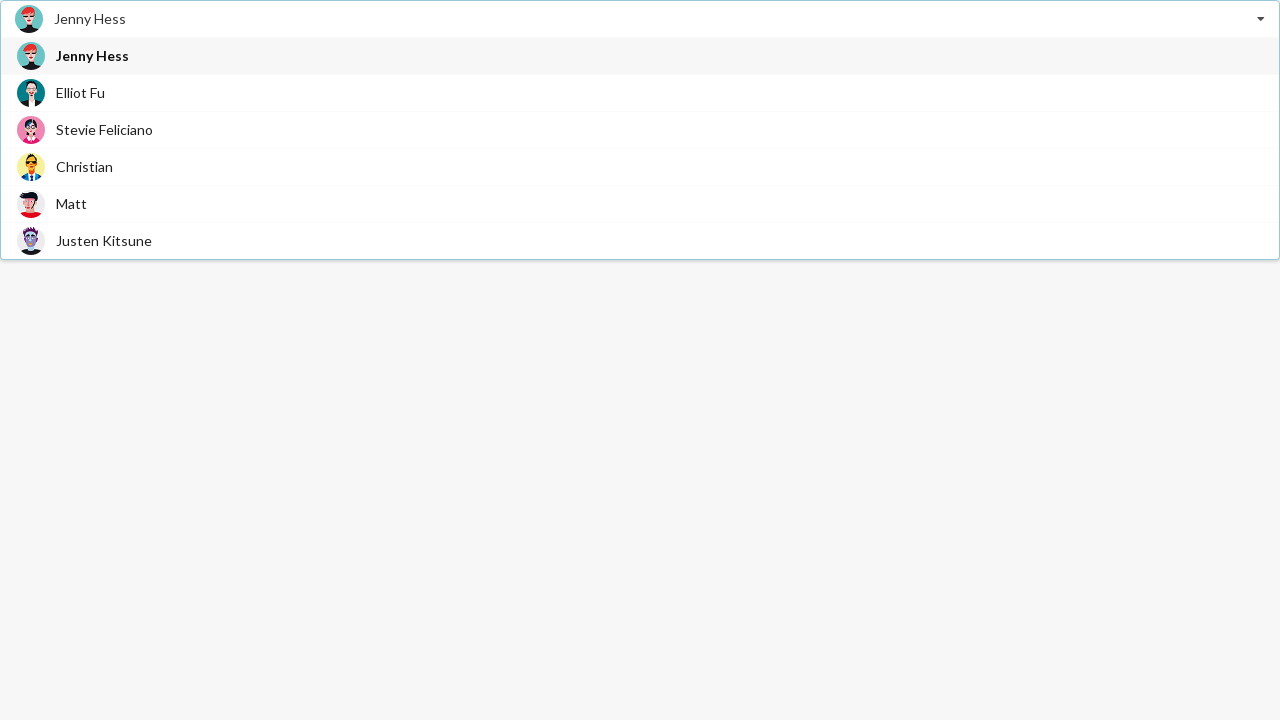

Selected 'Justen Kitsune' from dropdown menu
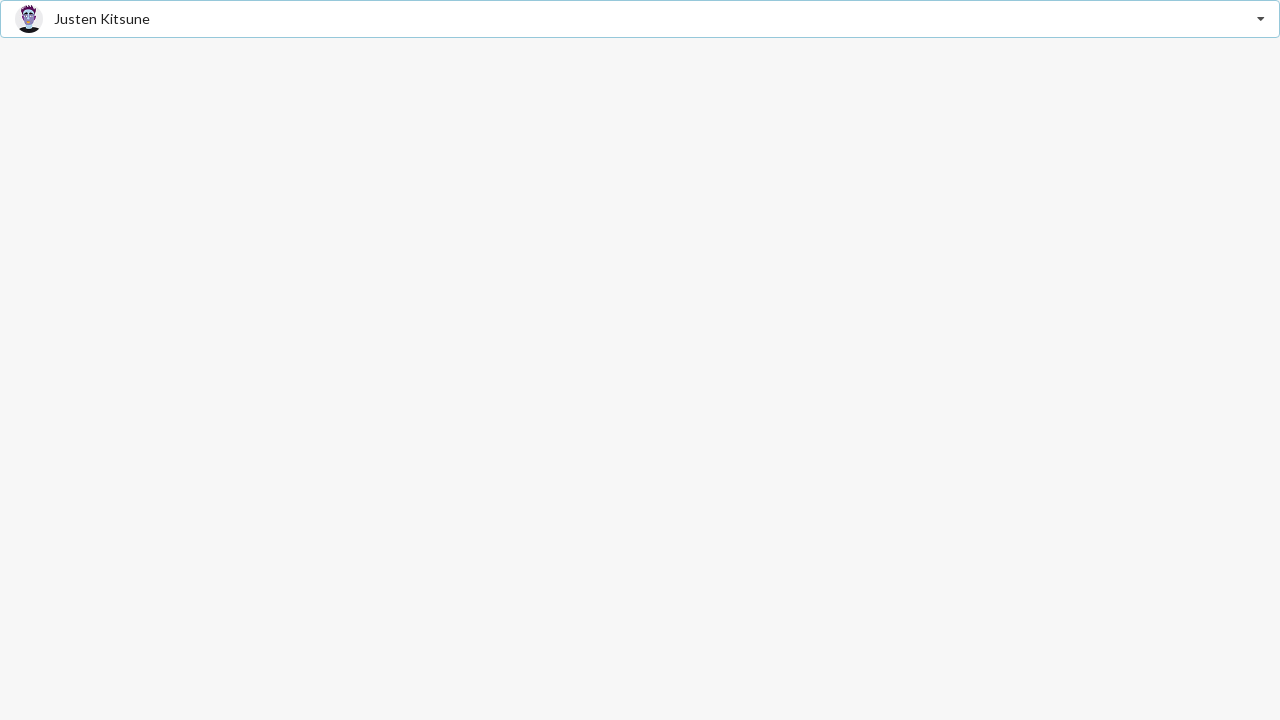

Verified 'Justen Kitsune' is displayed as selected option
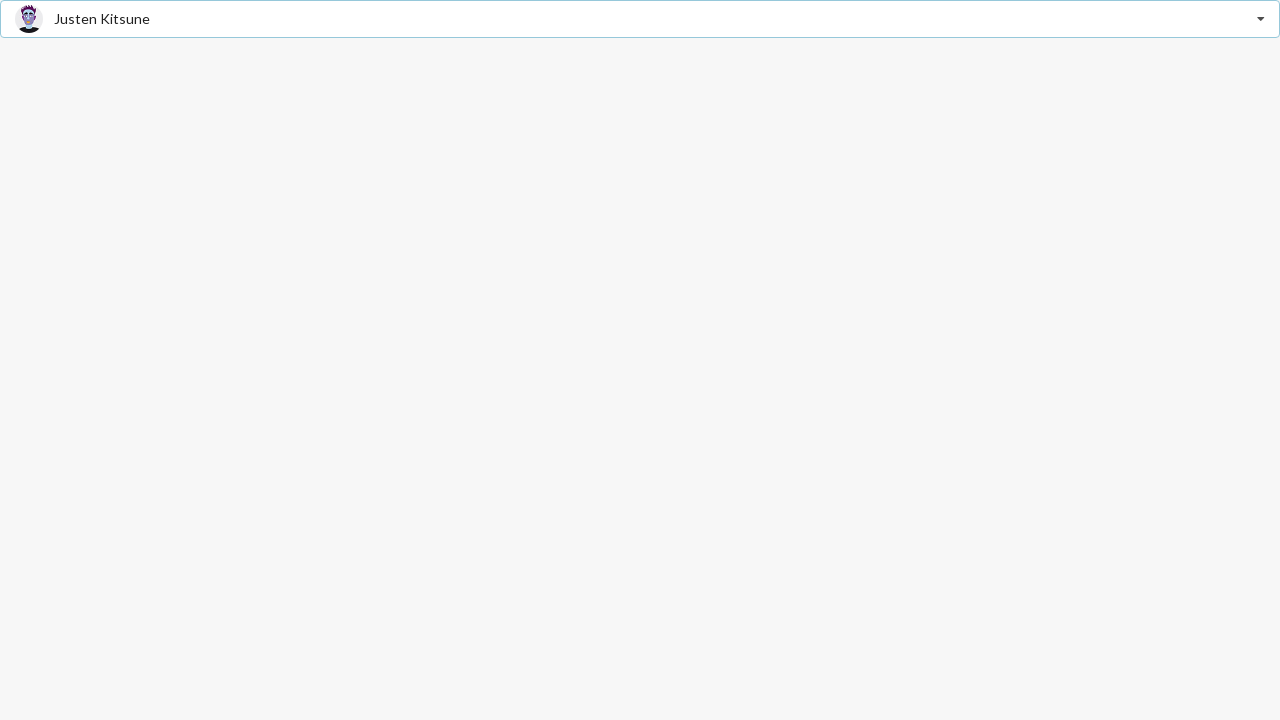

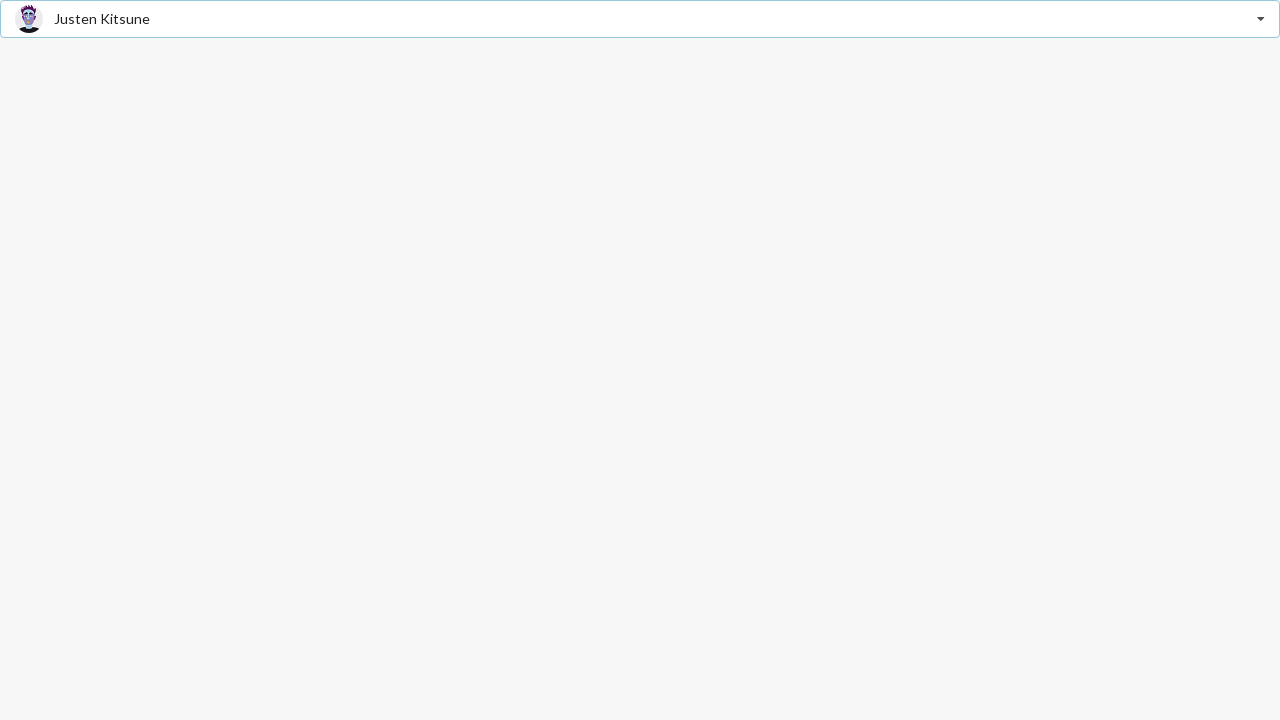